Opens consultation form modal and fills in the phone number field

Starting URL: https://ithillel.ua/

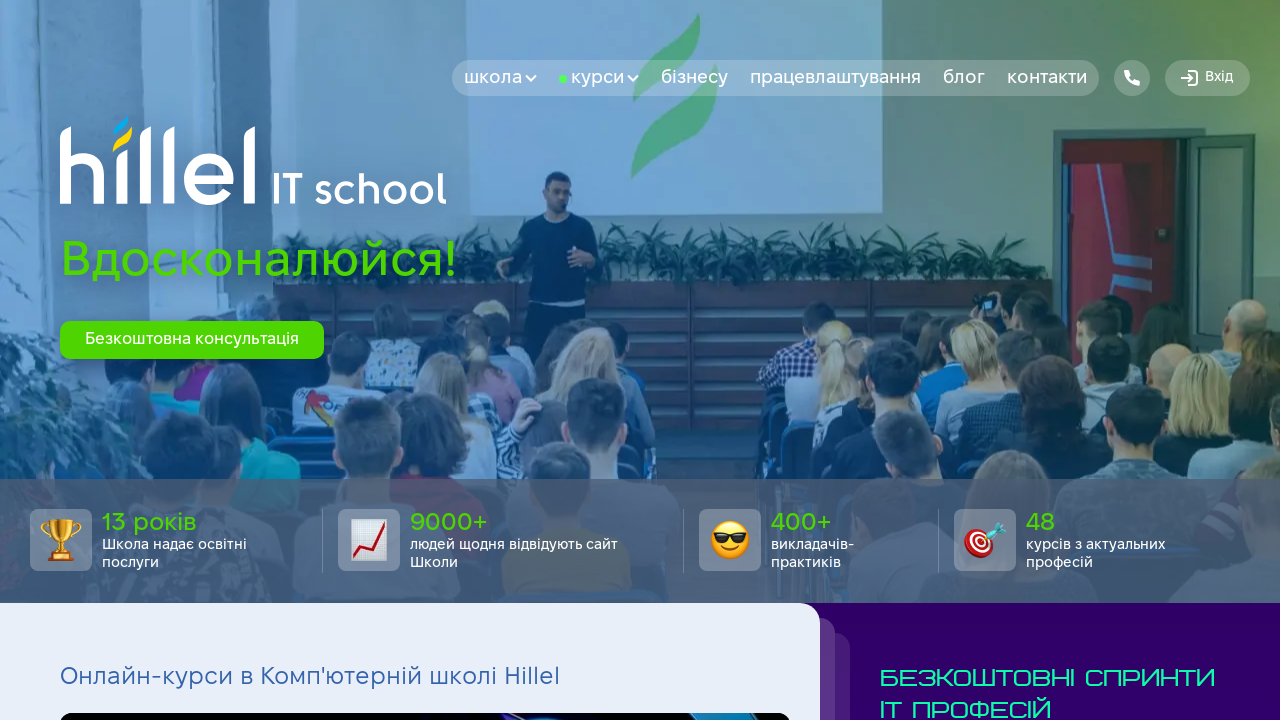

Clicked consultation button to open modal at (192, 340) on #btn-consultation-hero
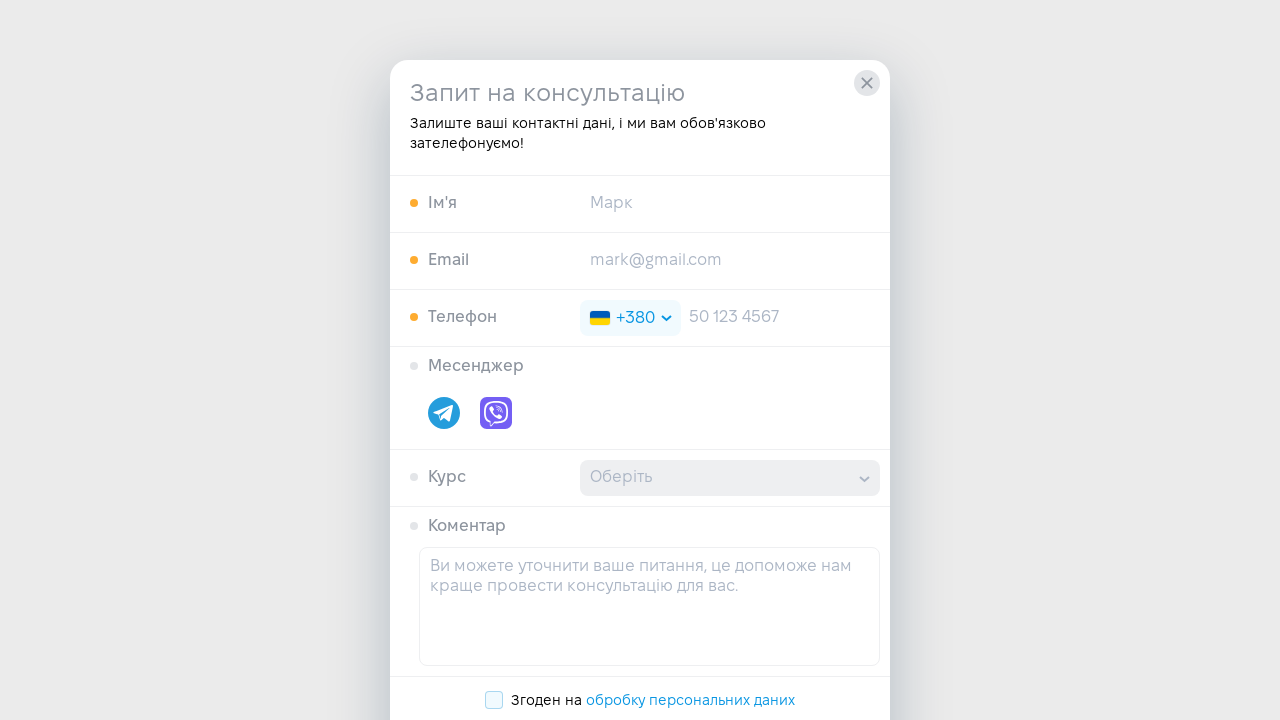

Consultation form modal appeared with phone input field
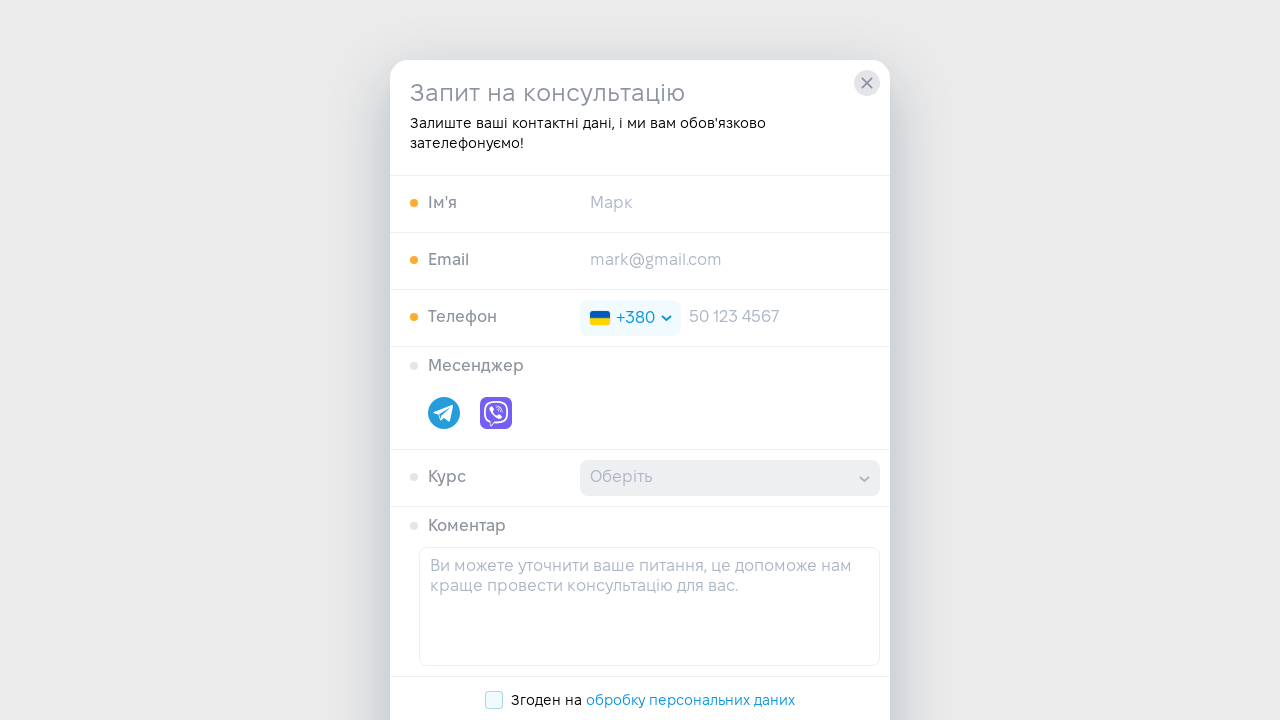

Filled phone number field with '501234567' on #input-tel-consultation
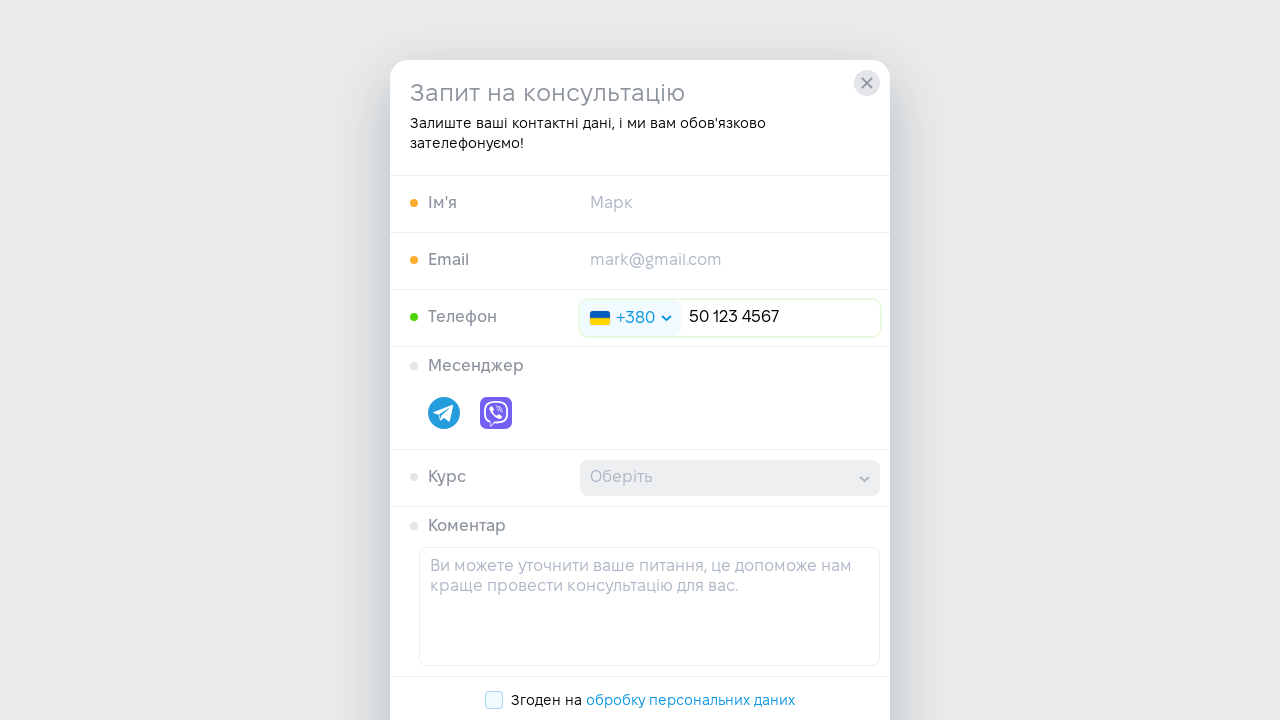

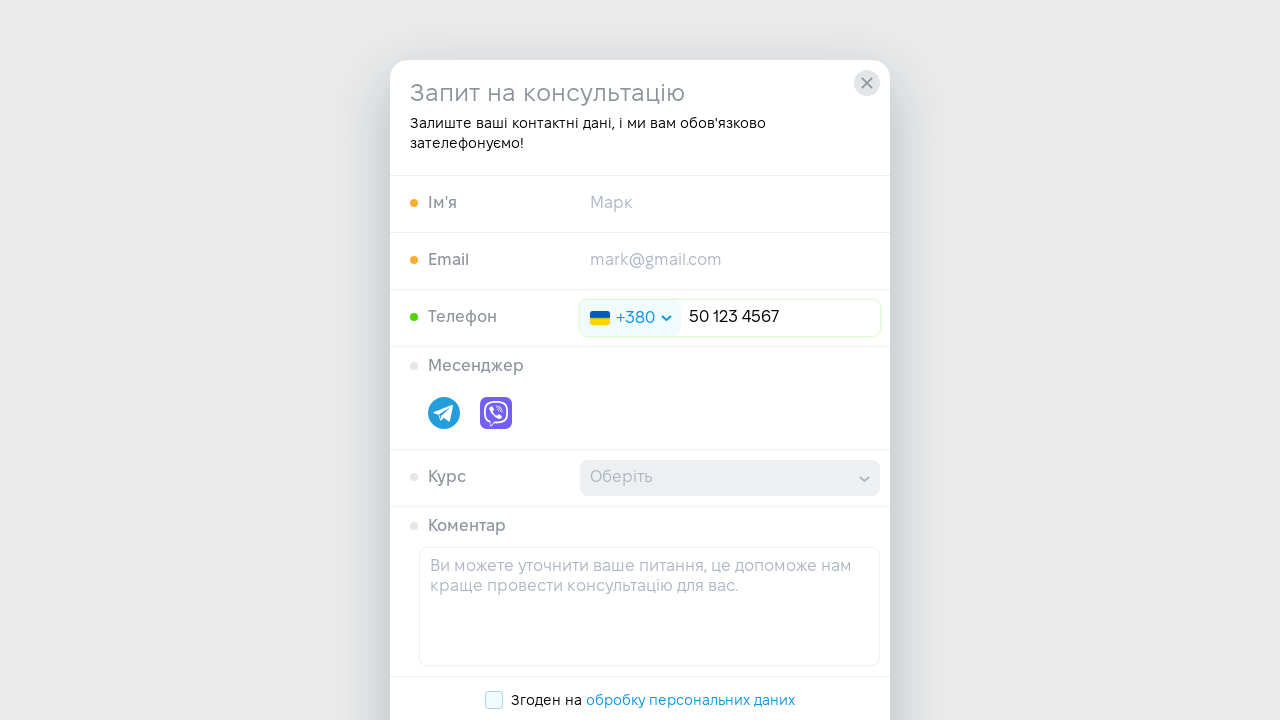